Tests adding a product to the shopping cart by hovering over a product and clicking the add to cart button, then verifying the cart info is displayed

Starting URL: https://automationexercise.com/

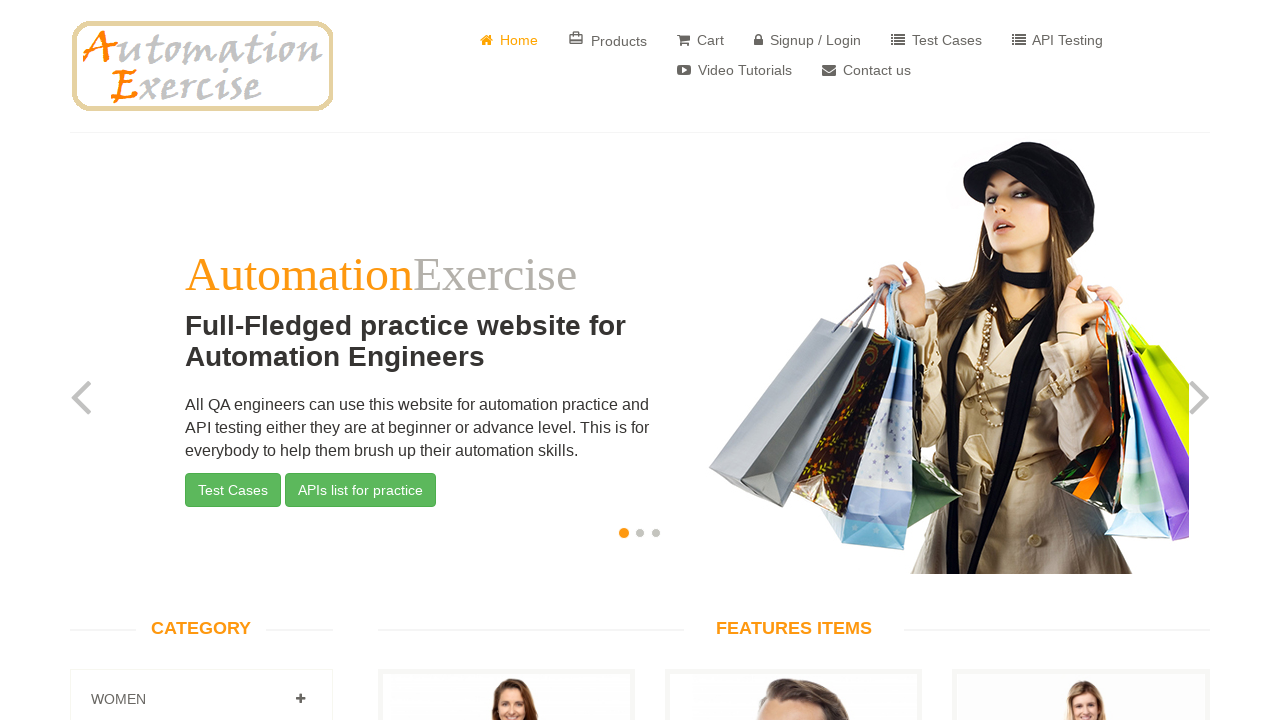

Scrolled down to view products
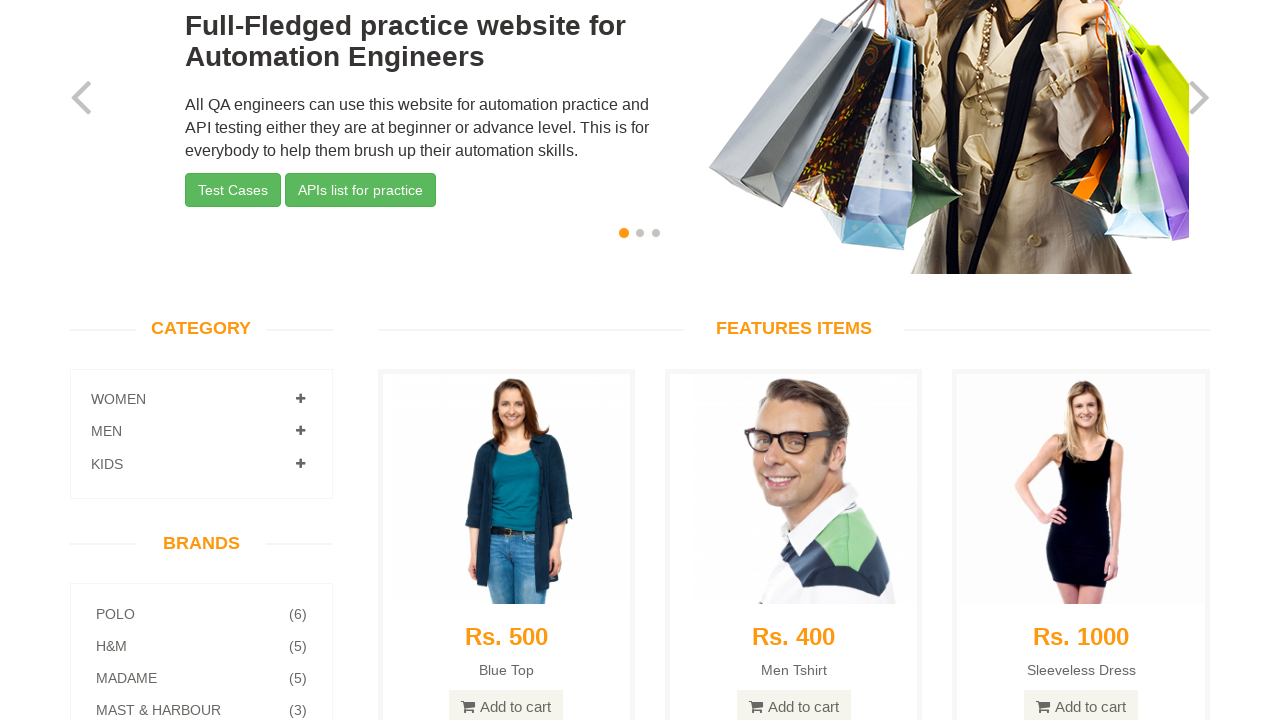

Hovered over first product to reveal overlay at (794, 493) on .col-sm-4:nth-child(4)
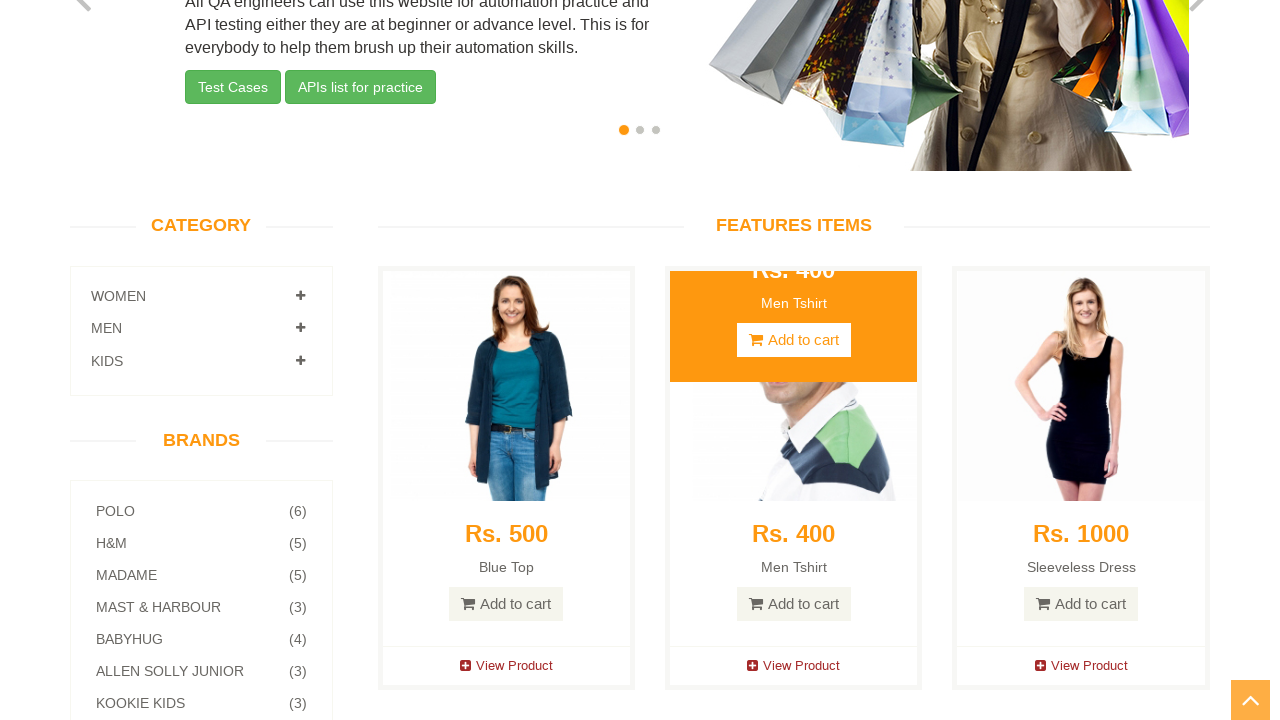

Clicked 'Add to Cart' button on product overlay at (794, 17) on .col-sm-4:nth-child(4) .product-overlay .btn
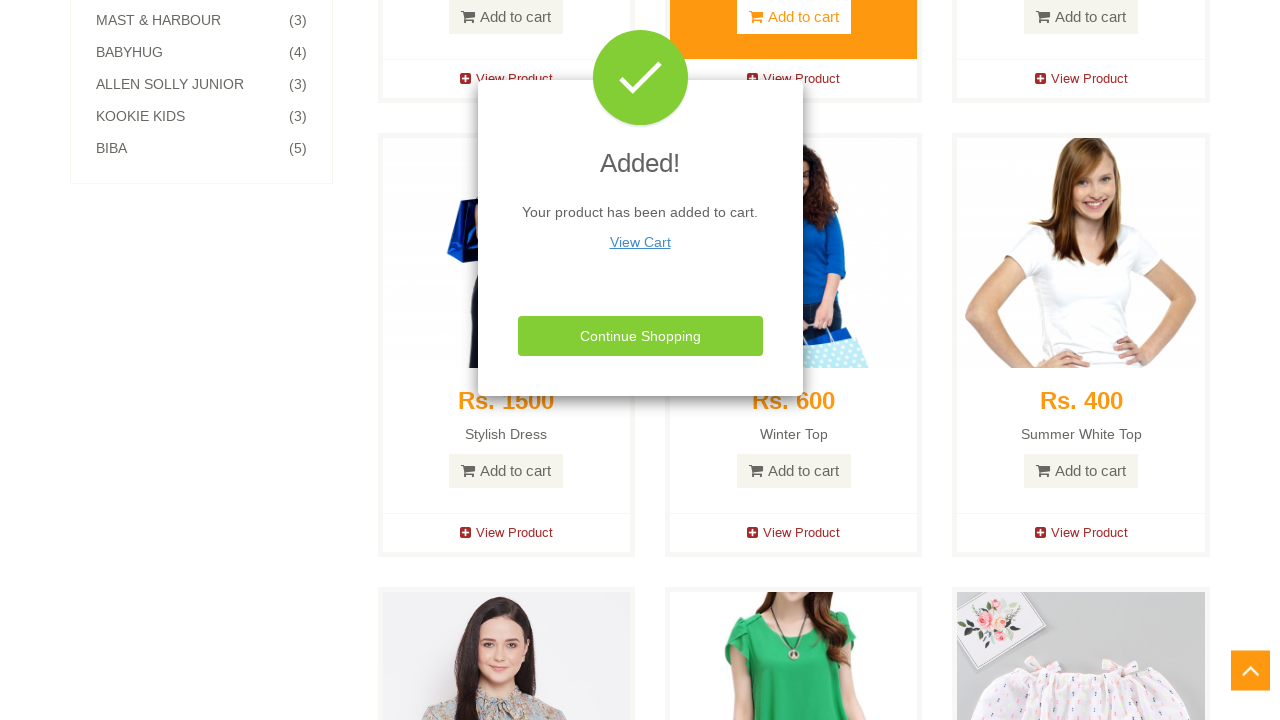

Clicked 'View Cart' link in the modal at (640, 242) on u
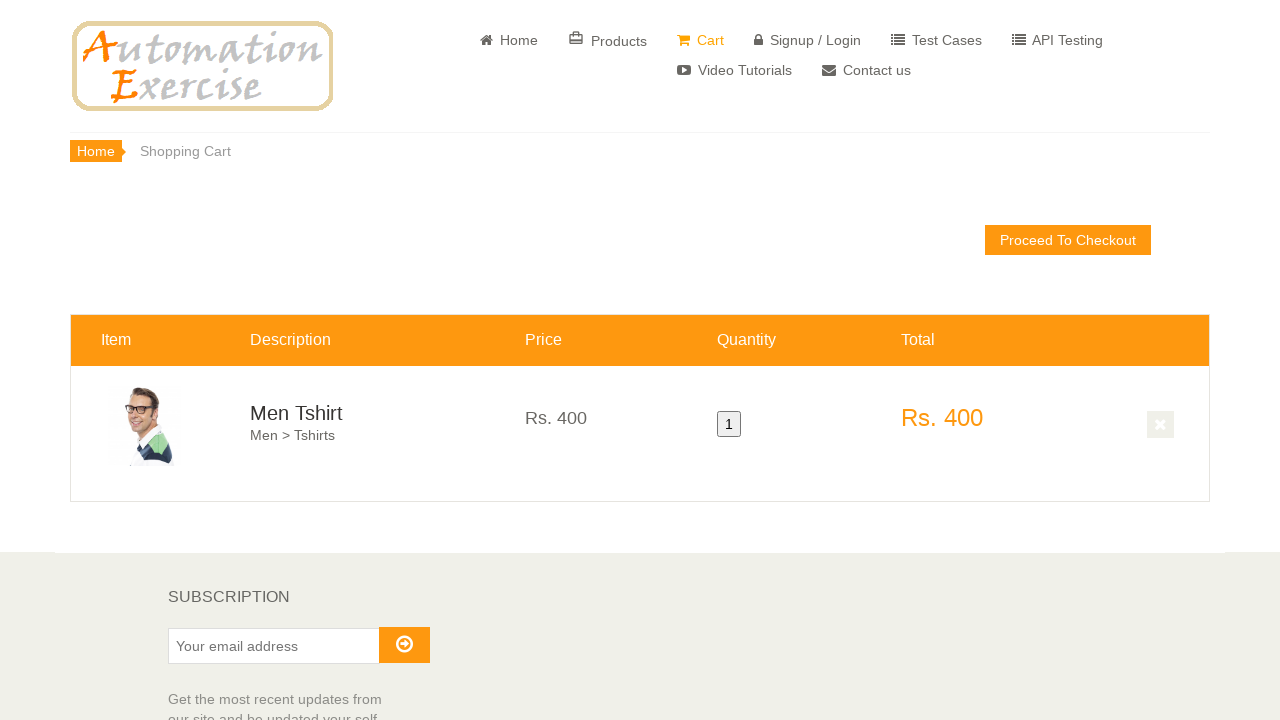

Verified cart info section is visible
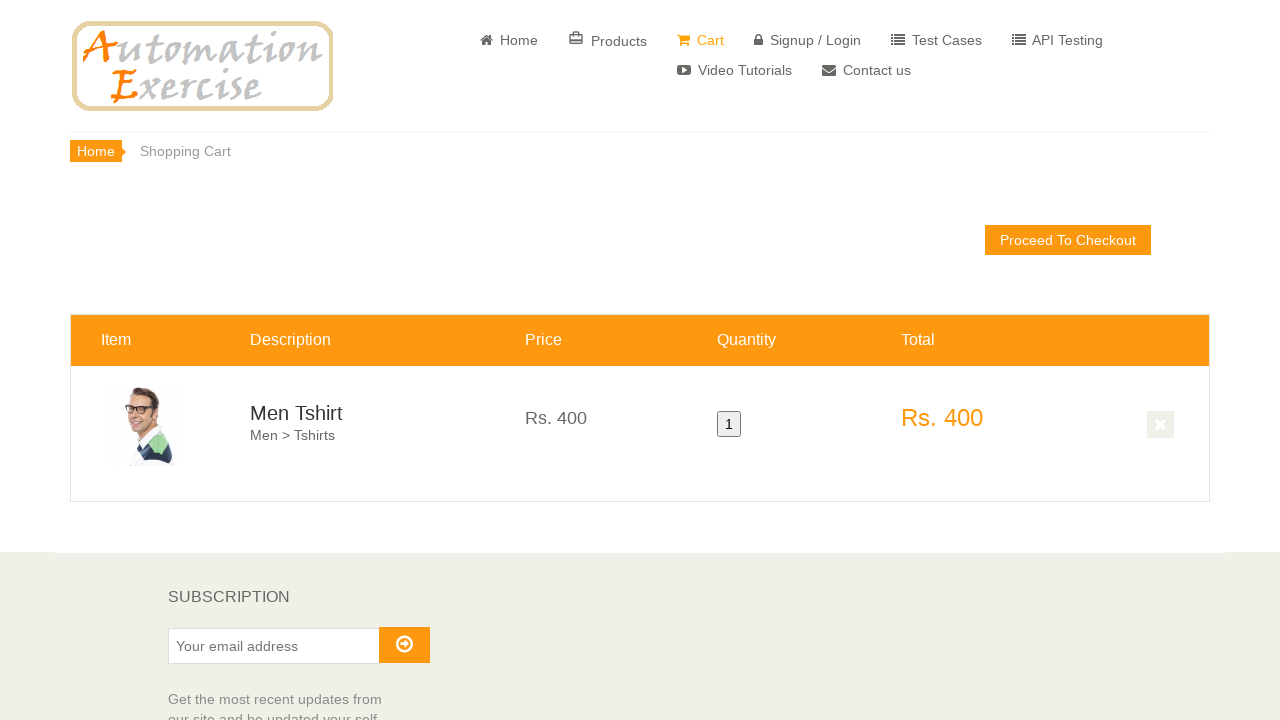

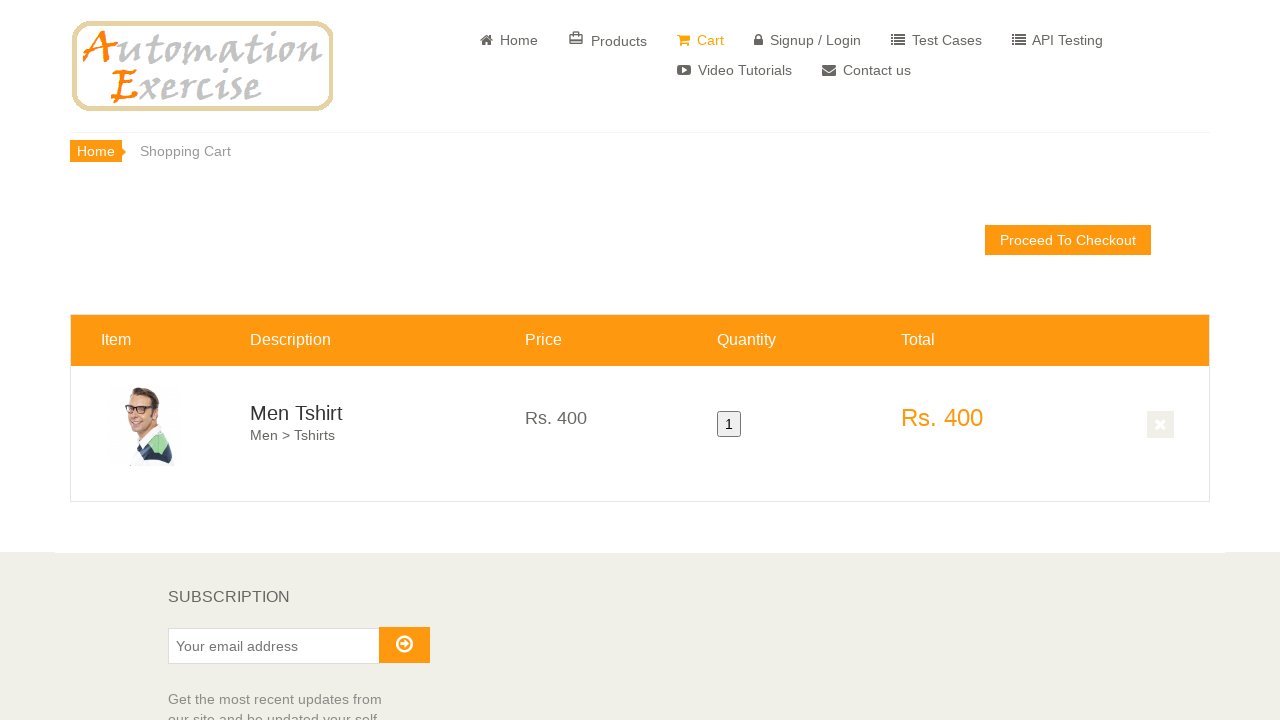